Tests DOM manipulation by navigating to a page and using JavaScript to modify the text content of a title element.

Starting URL: https://nikita-filonov.github.io/qa-automation-engineer-ui-course/#/auth/login

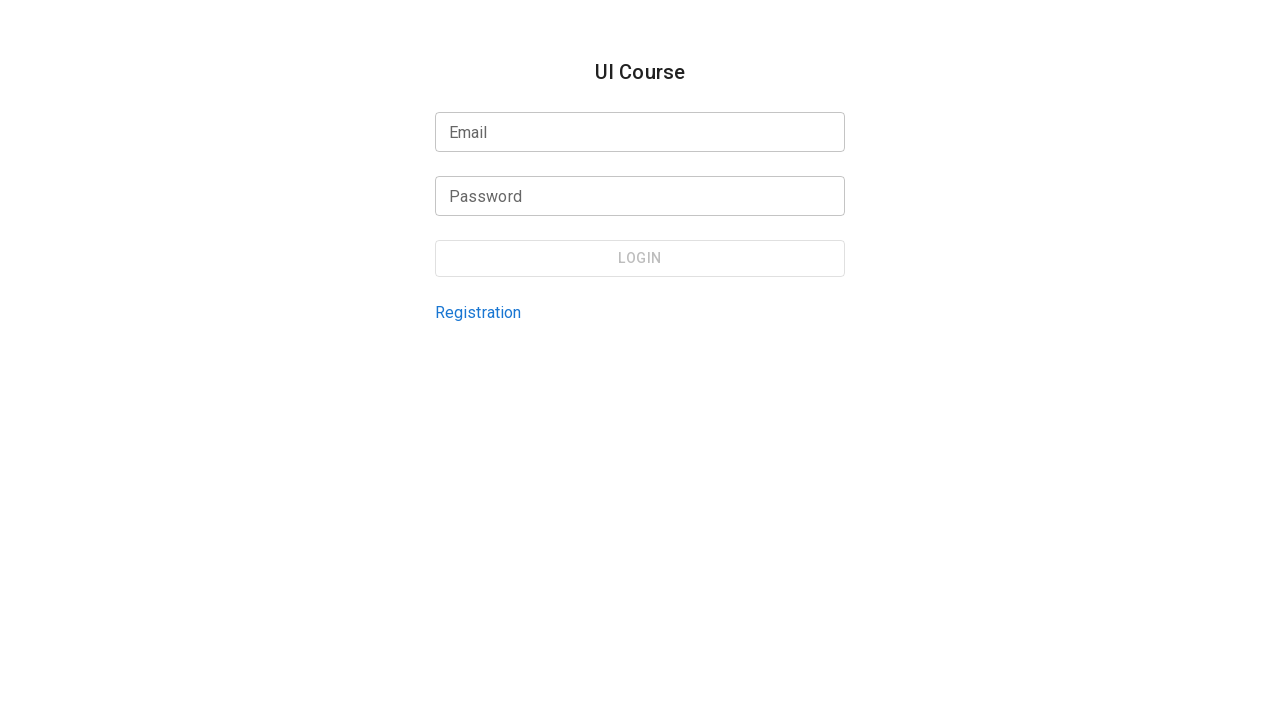

Navigated to login page
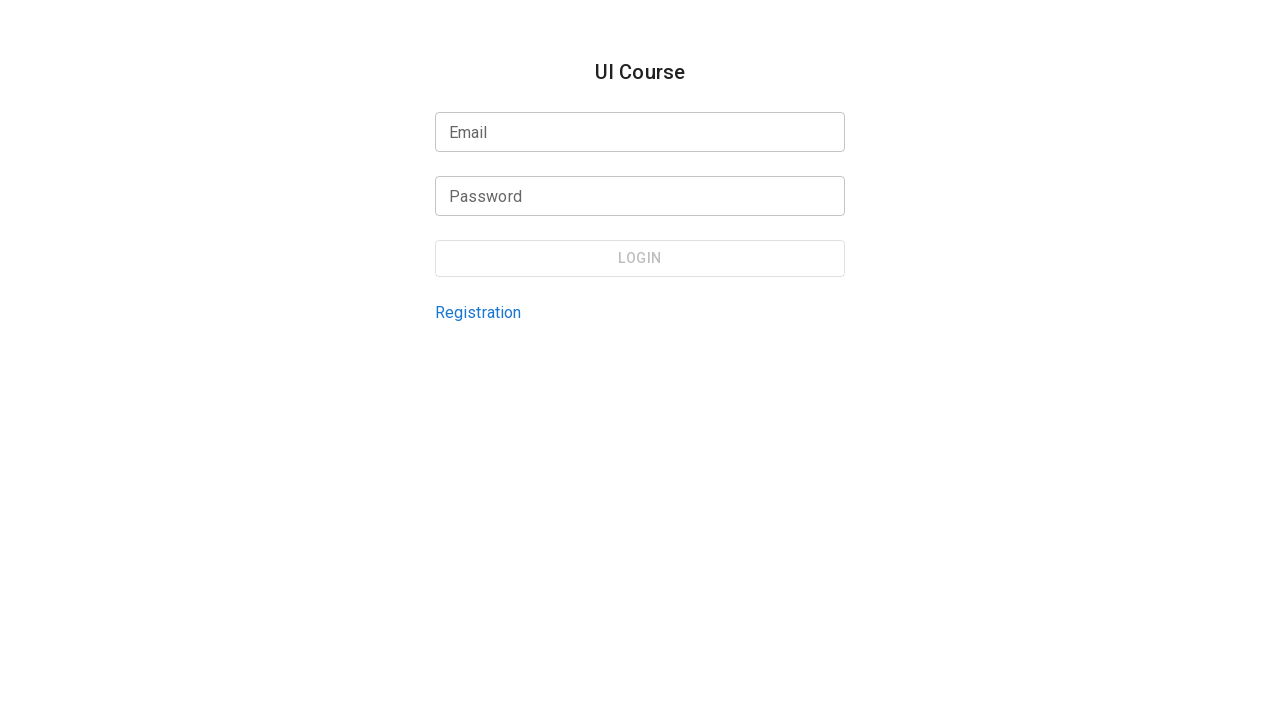

Modified title element text content to 'New Text' using JavaScript
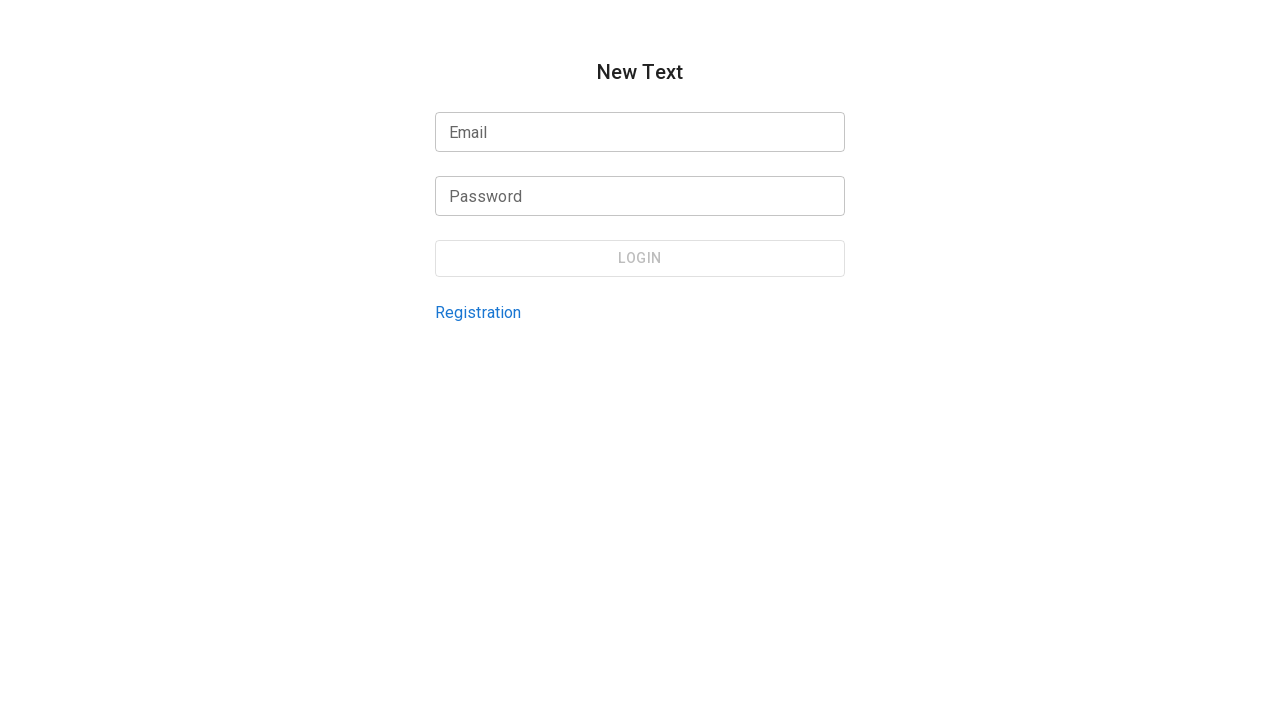

Waited 2 seconds to observe the DOM changes
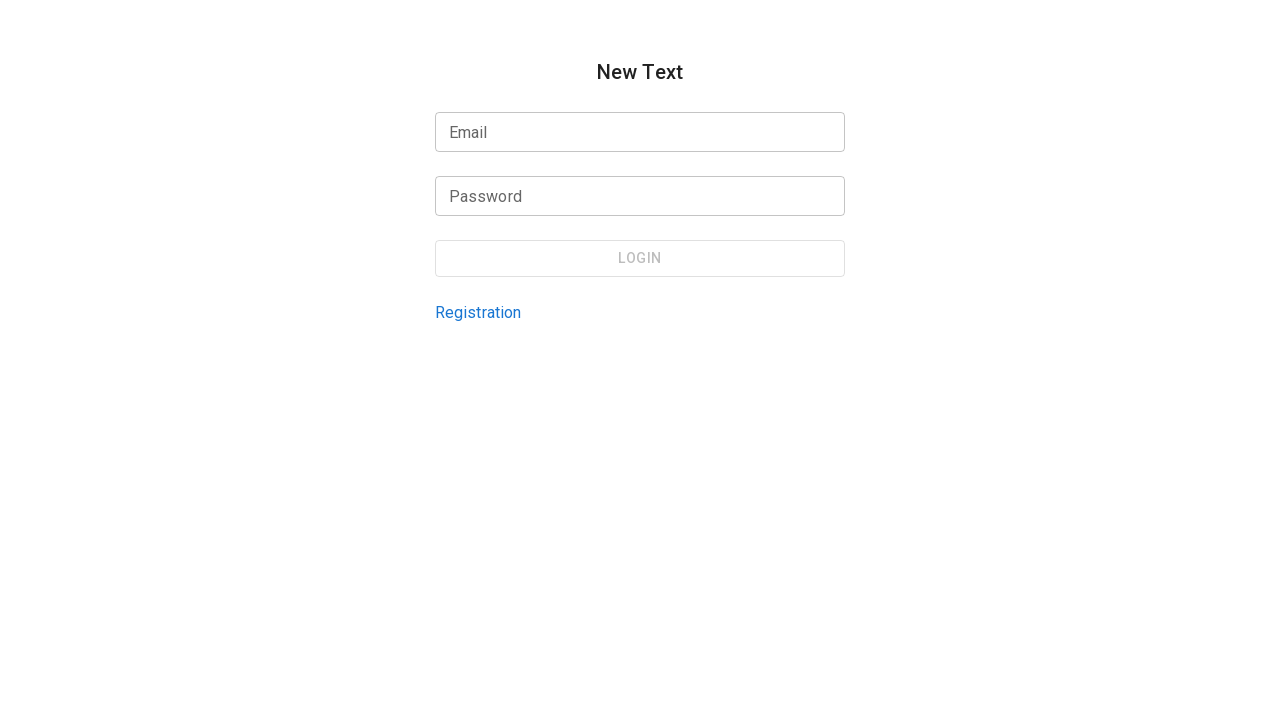

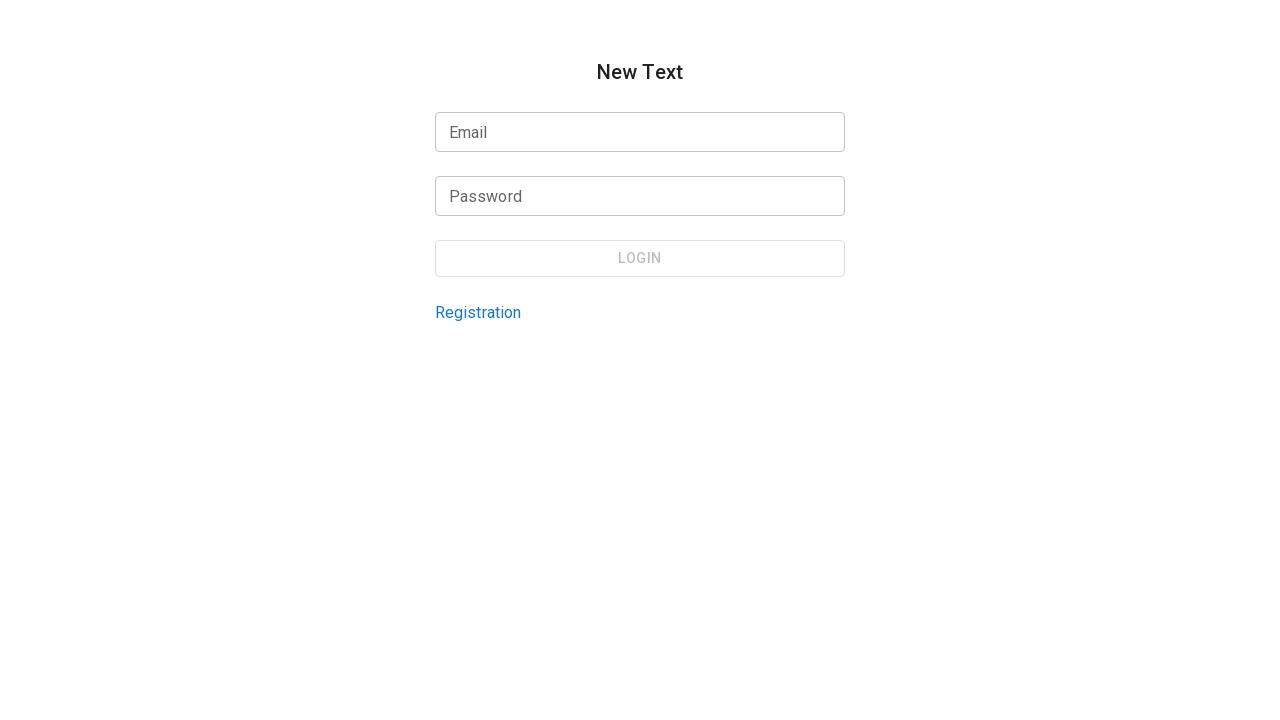